Navigates to a vTiger CRM demo page and verifies the presence of a Sign in button by checking its dimensions and position

Starting URL: https://demo.vtiger.com/vtigercrm/

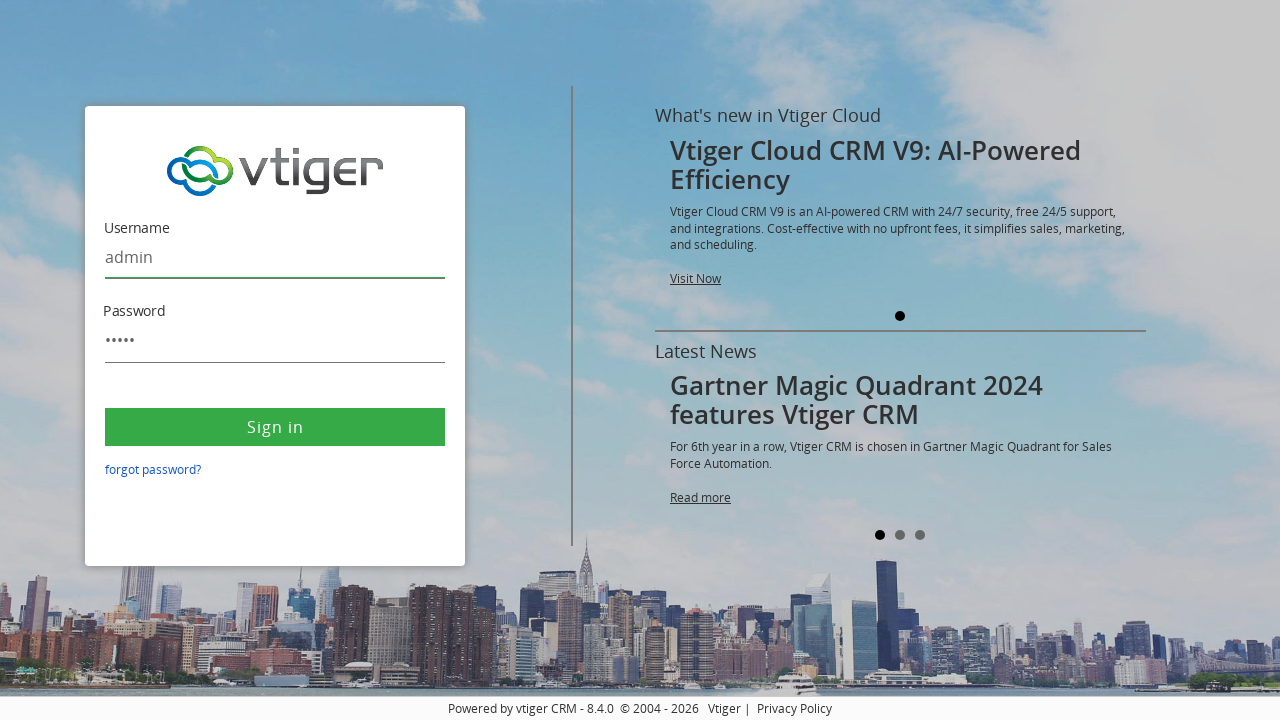

Waited for and located Sign in button on vTiger CRM demo page
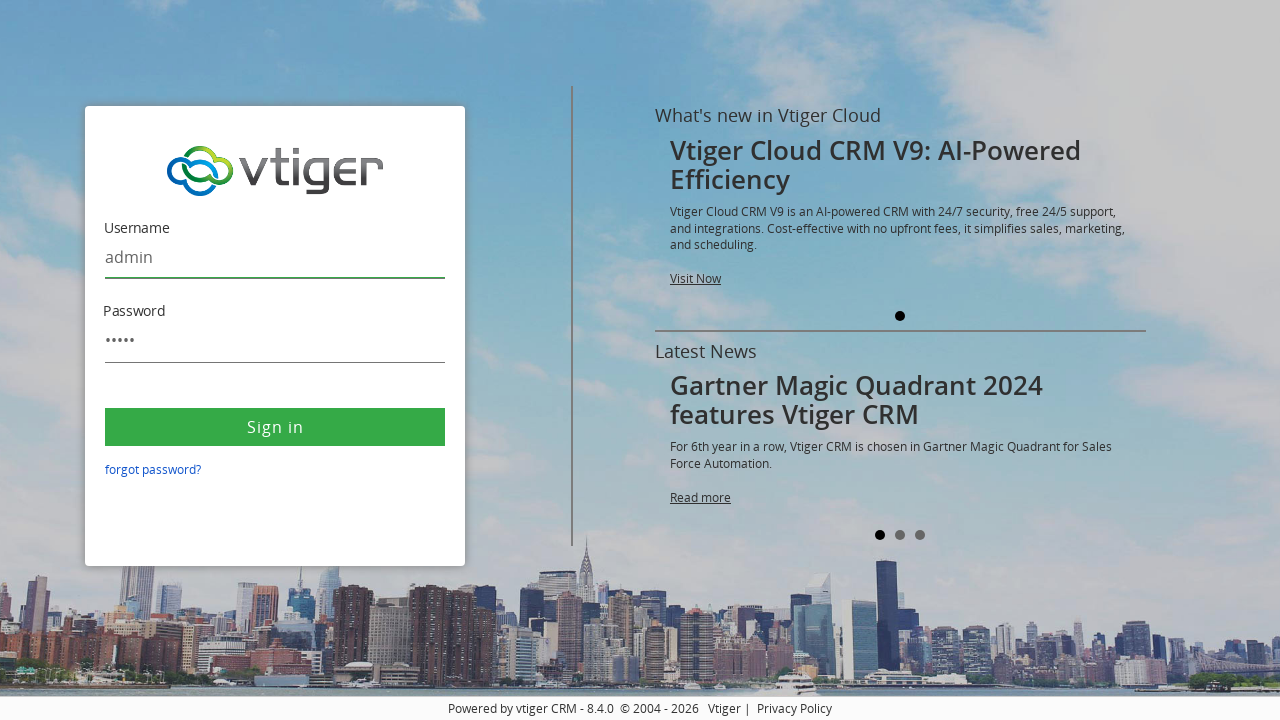

Retrieved bounding box dimensions of Sign in button
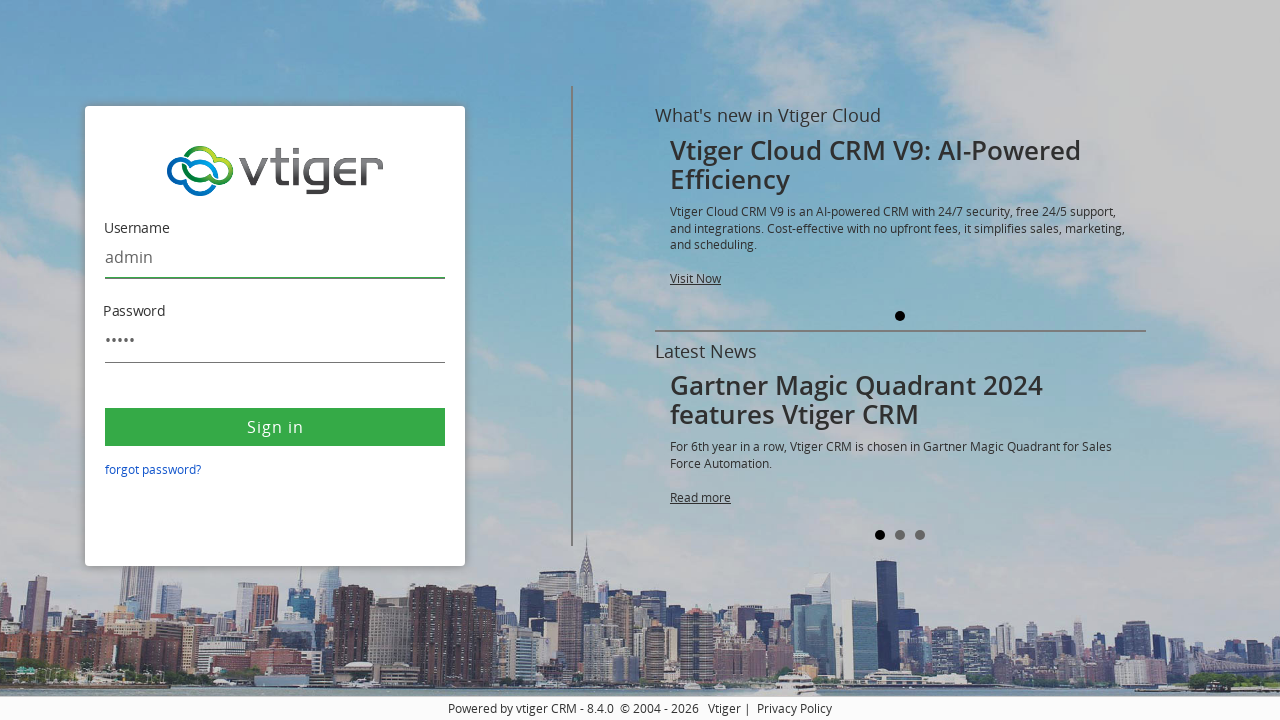

Verified bounding box is not None
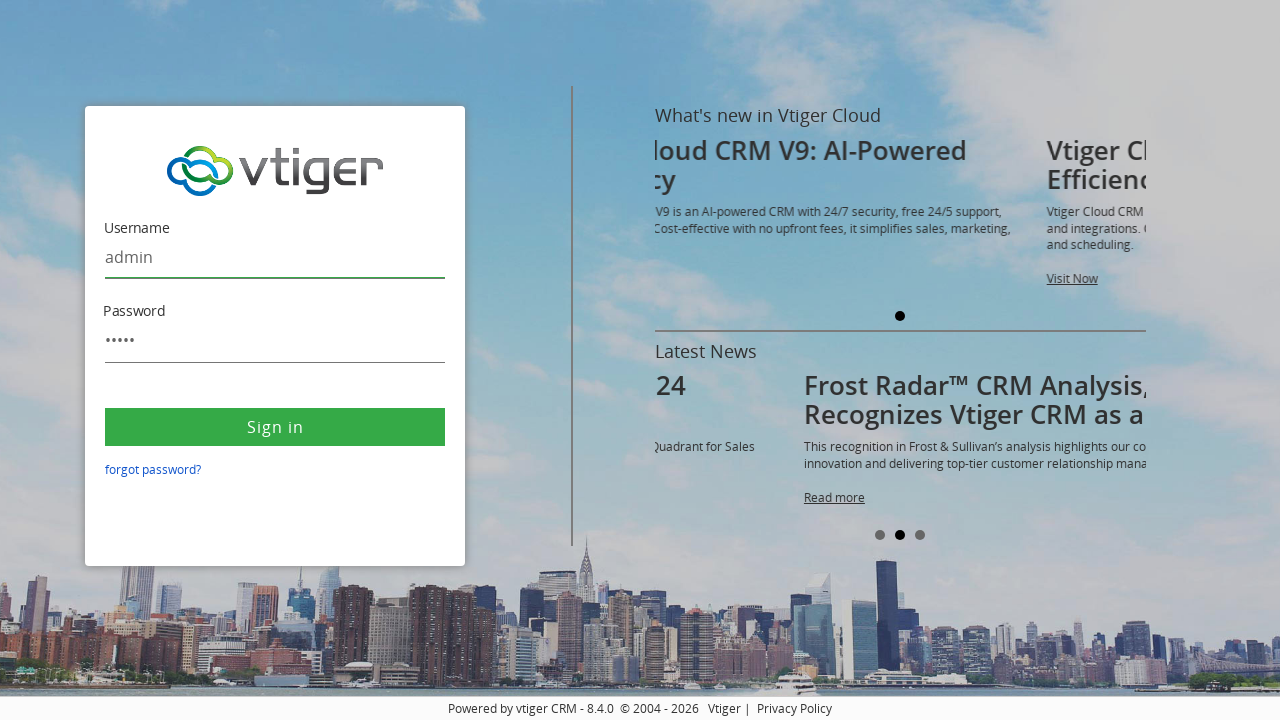

Verified Sign in button has valid height > 0
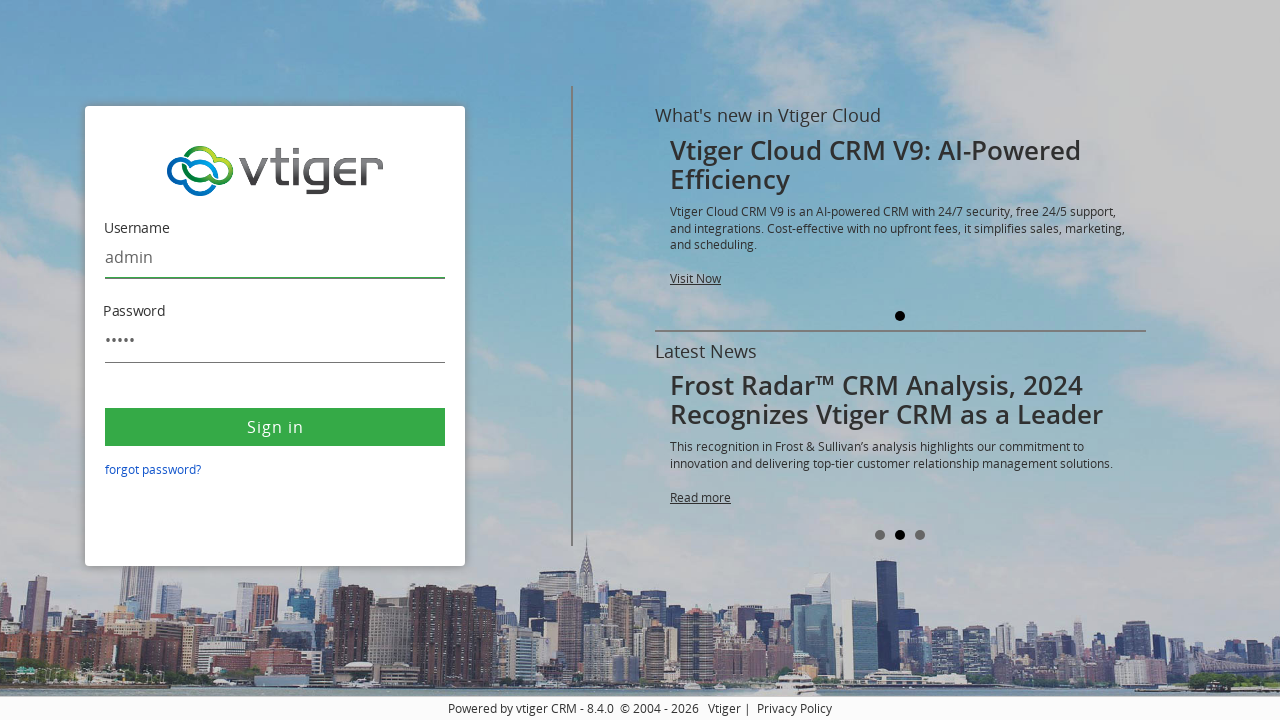

Verified Sign in button has valid width > 0
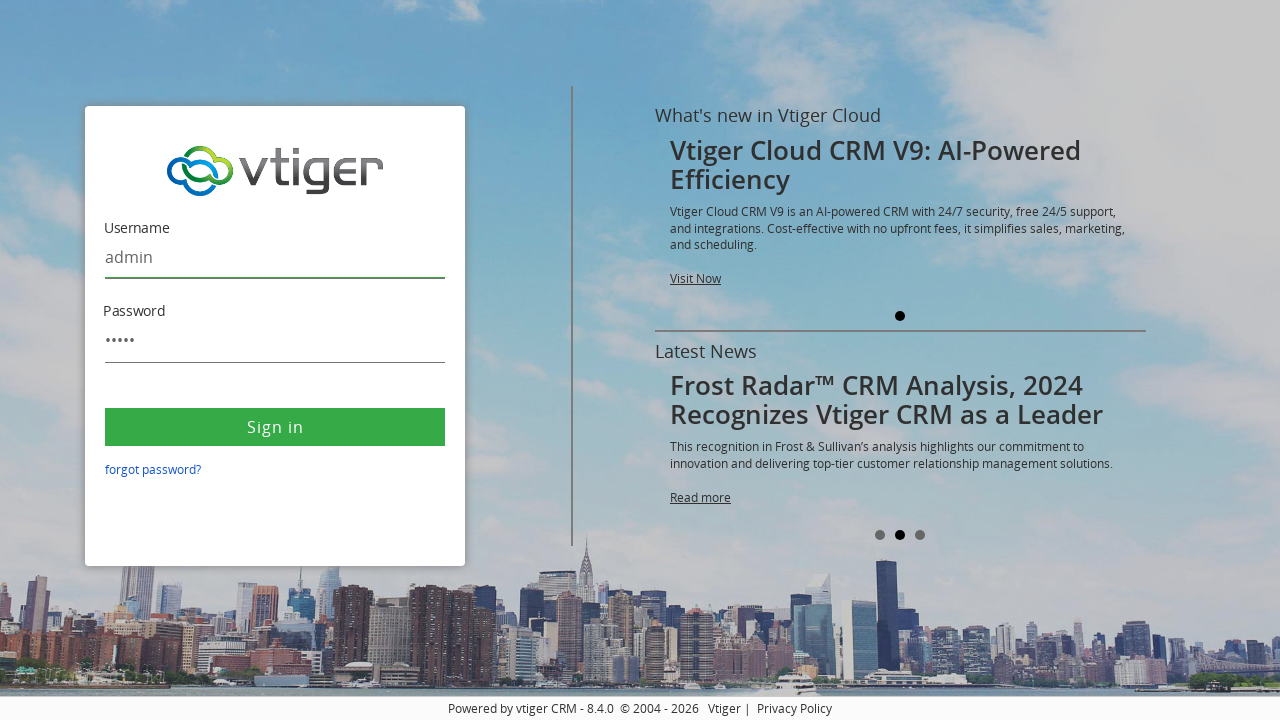

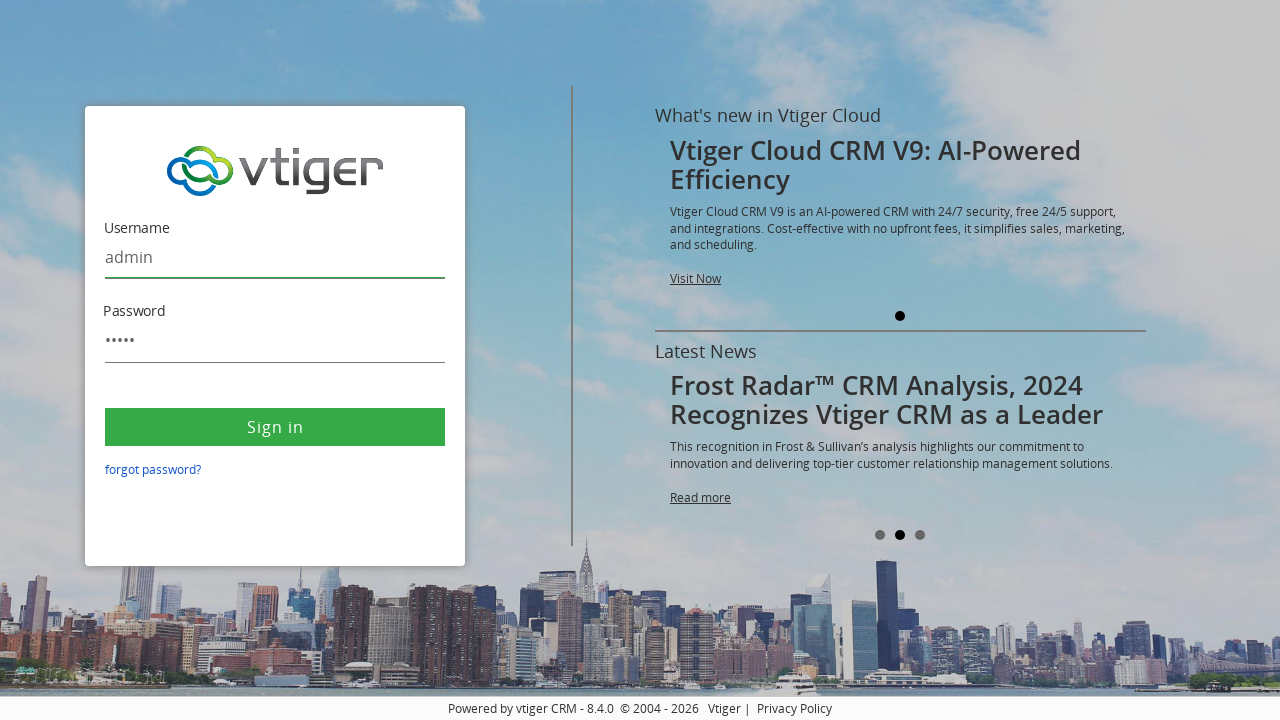